Tests navigation to the Phones section by clicking the "Phones" link in the top navigation and verifying the breadcrumb displays correctly

Starting URL: https://gettop.us/

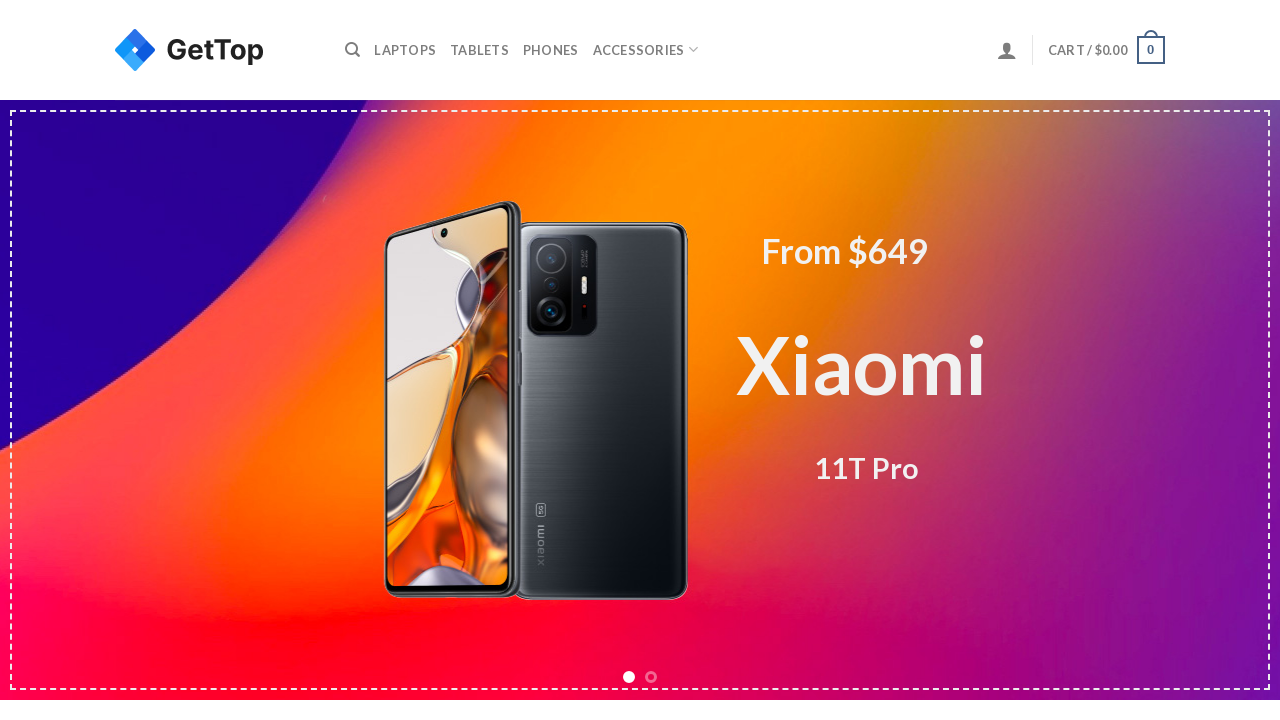

Clicked 'Phones' link in top navigation at (551, 50) on xpath=//a[text()='Phones' and @class='nav-top-link']
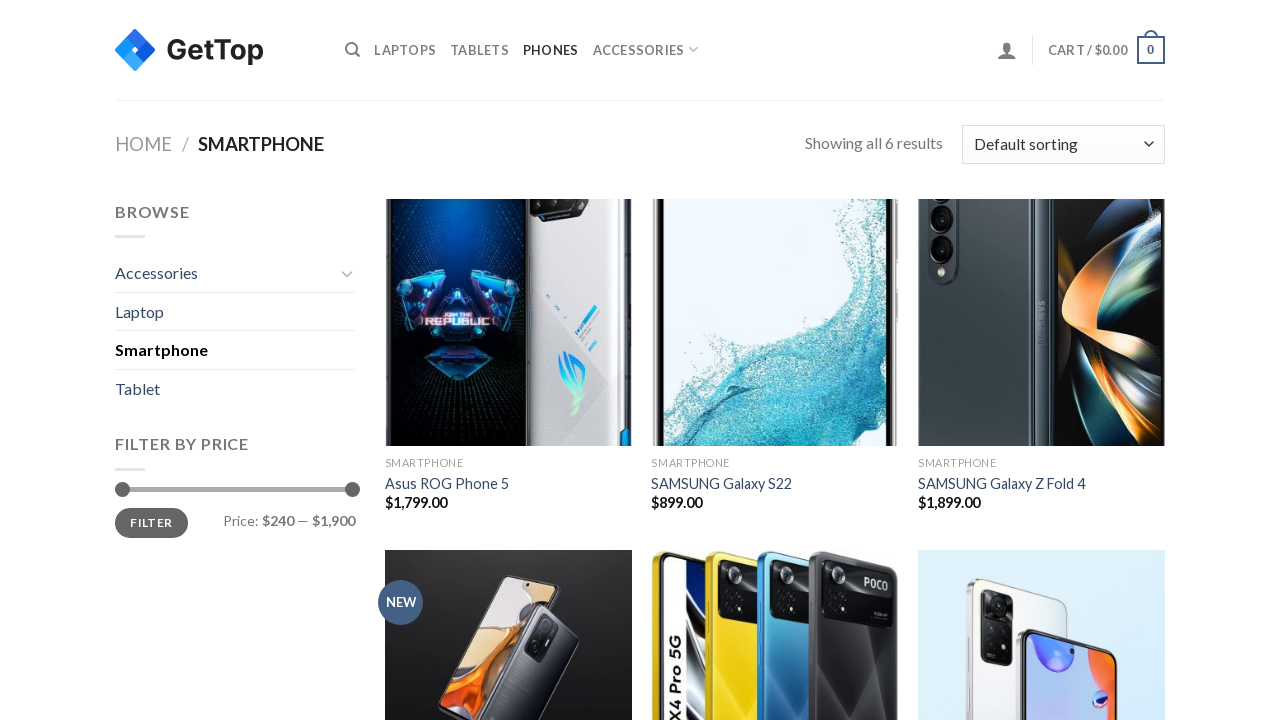

Breadcrumbs navigation element loaded
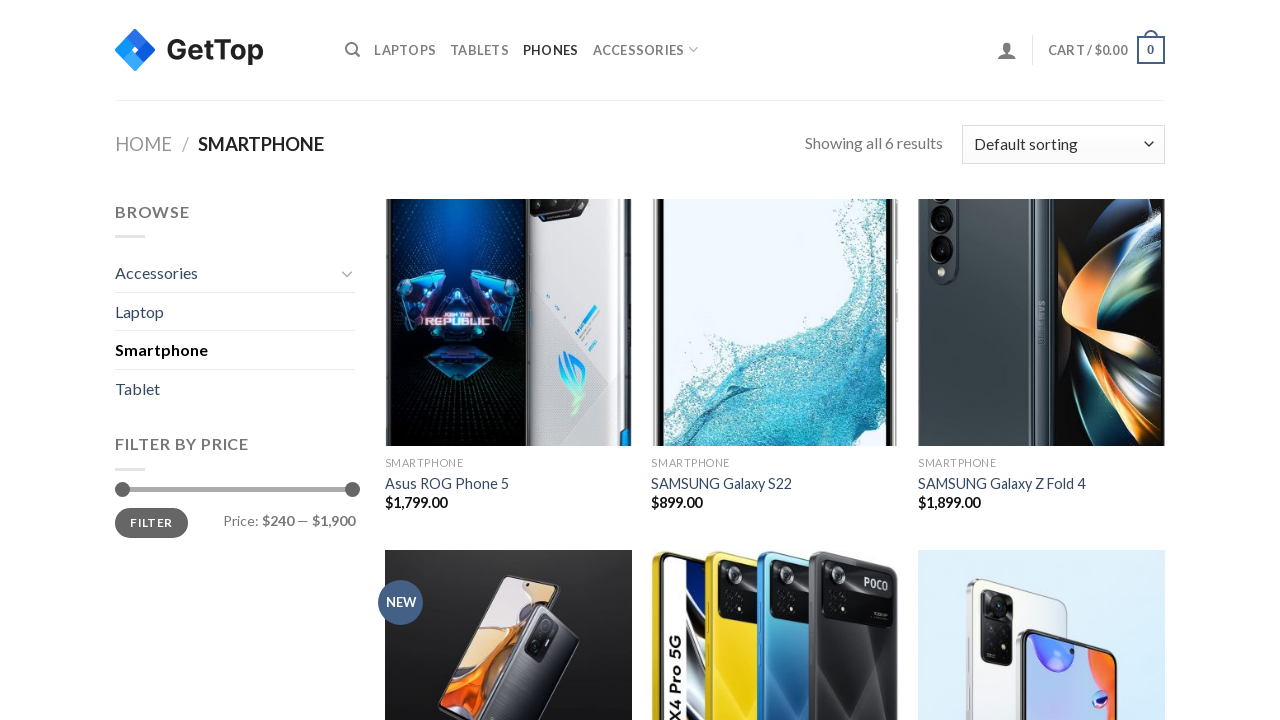

Located breadcrumbs element
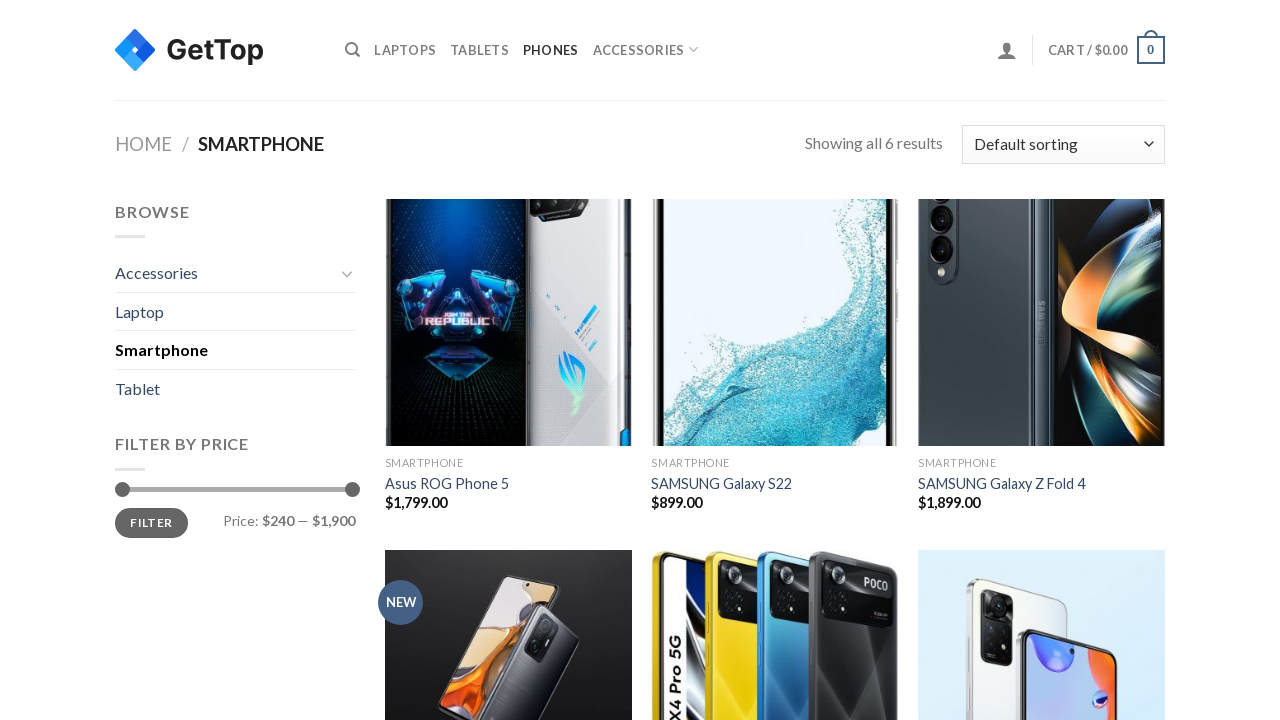

Breadcrumbs element is visible and ready
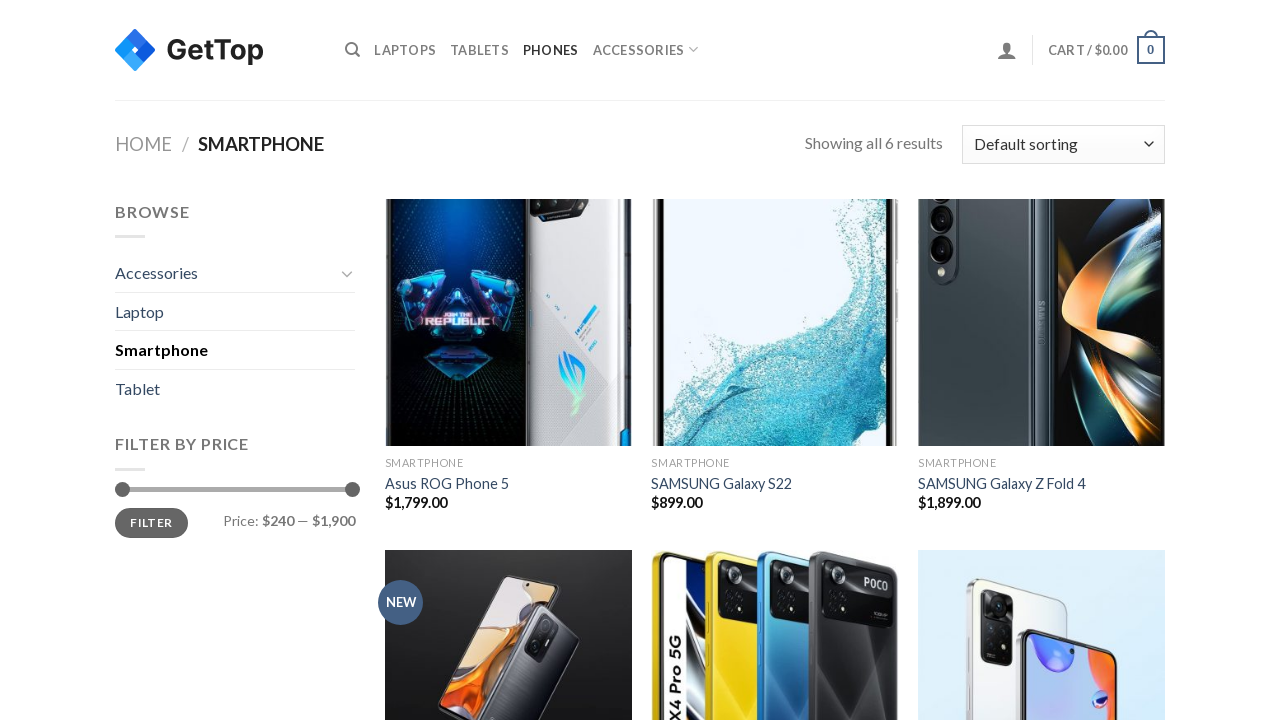

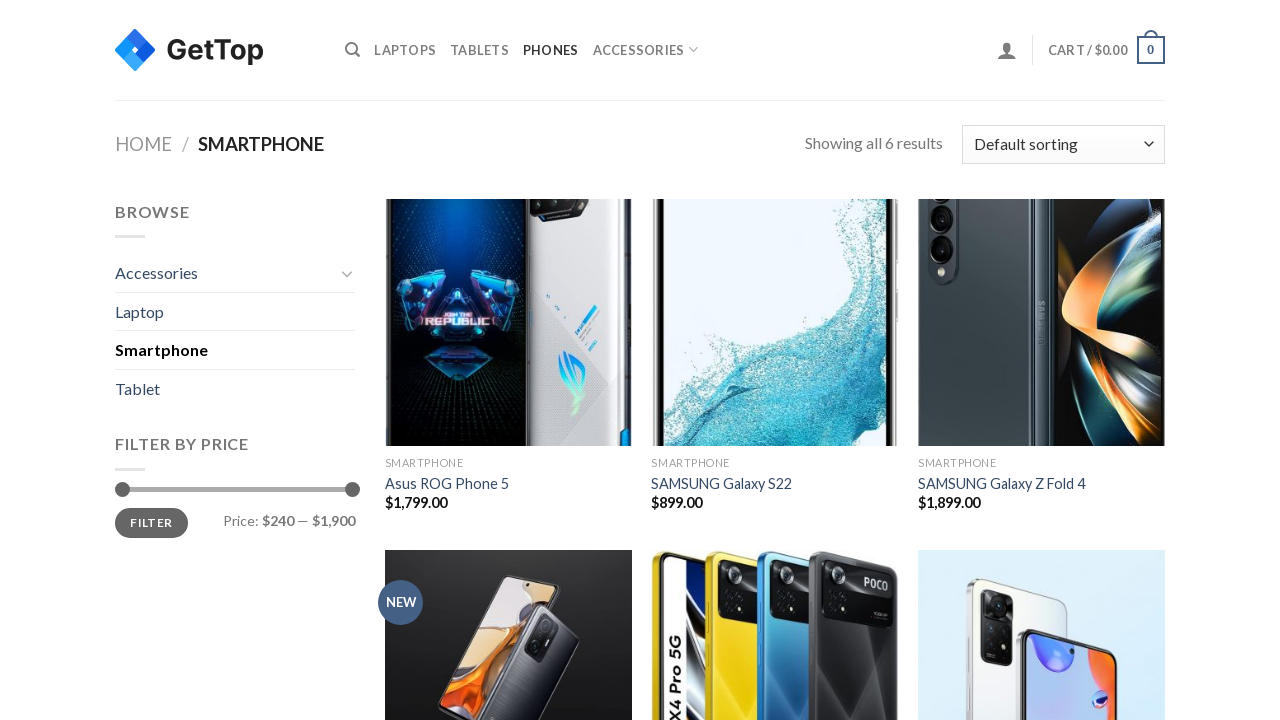